Navigates to the remsfal.de website and verifies it loads successfully

Starting URL: https://remsfal.de/

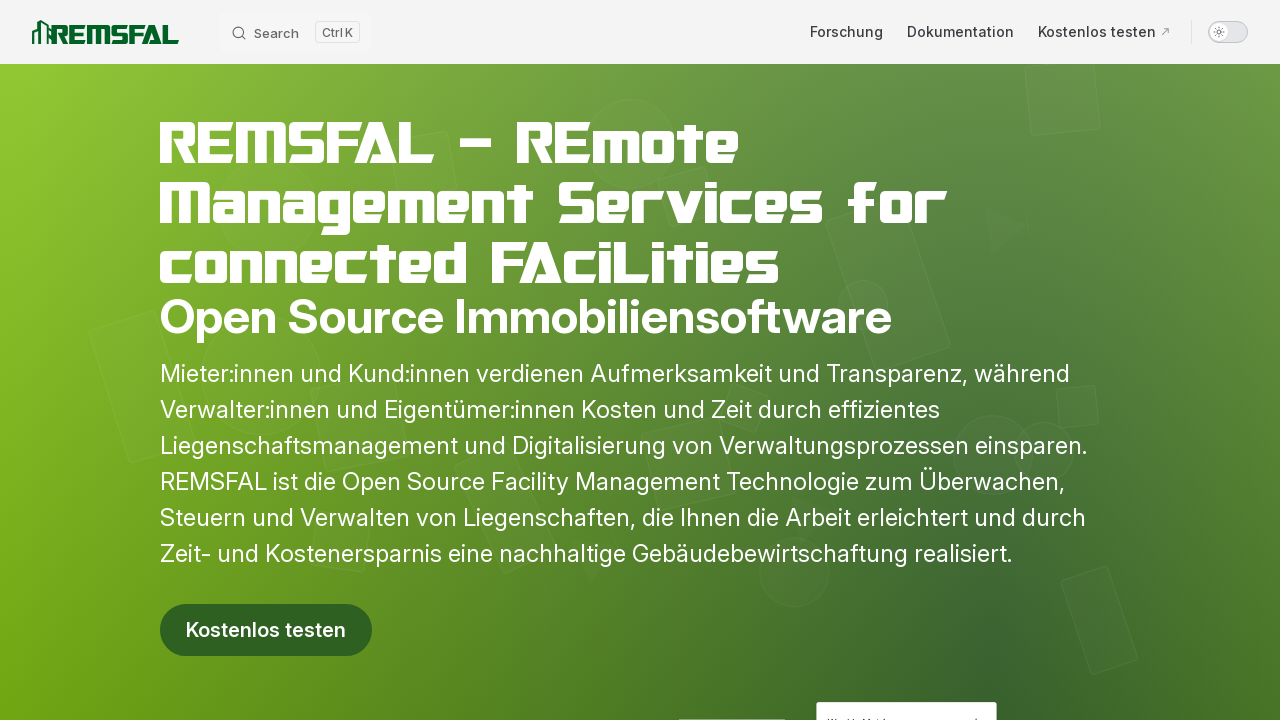

Waited for page to reach networkidle state
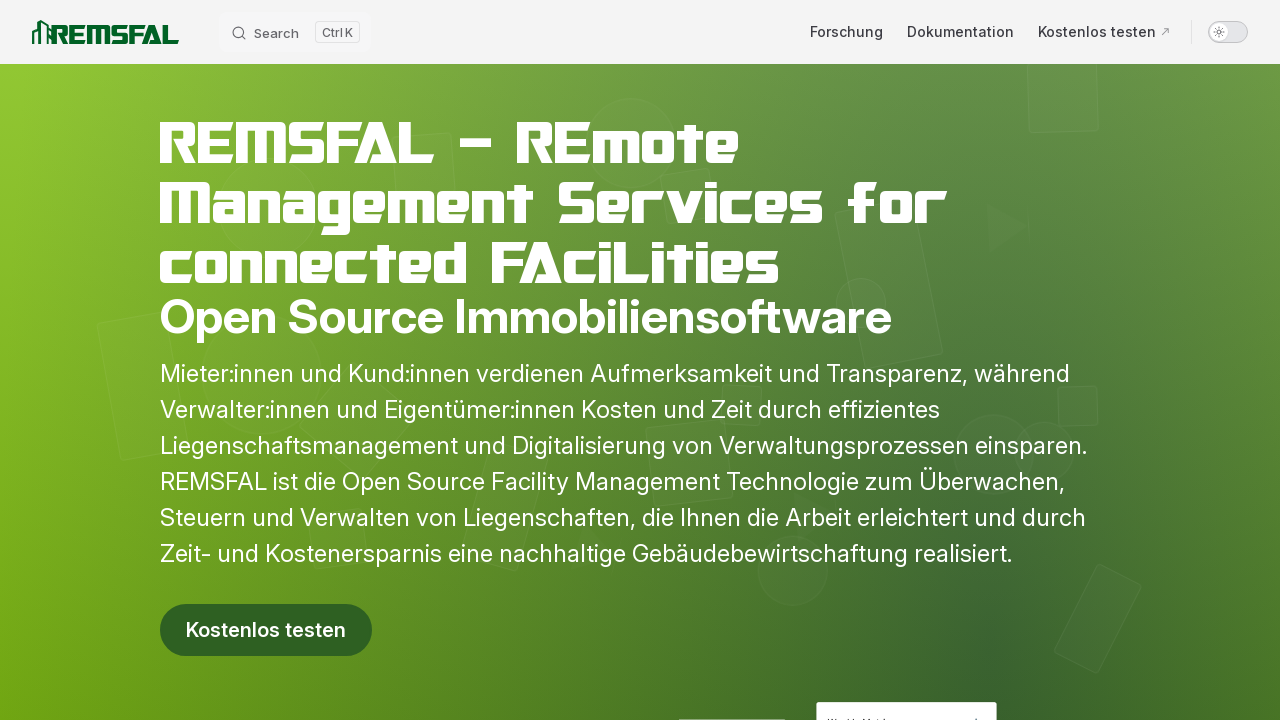

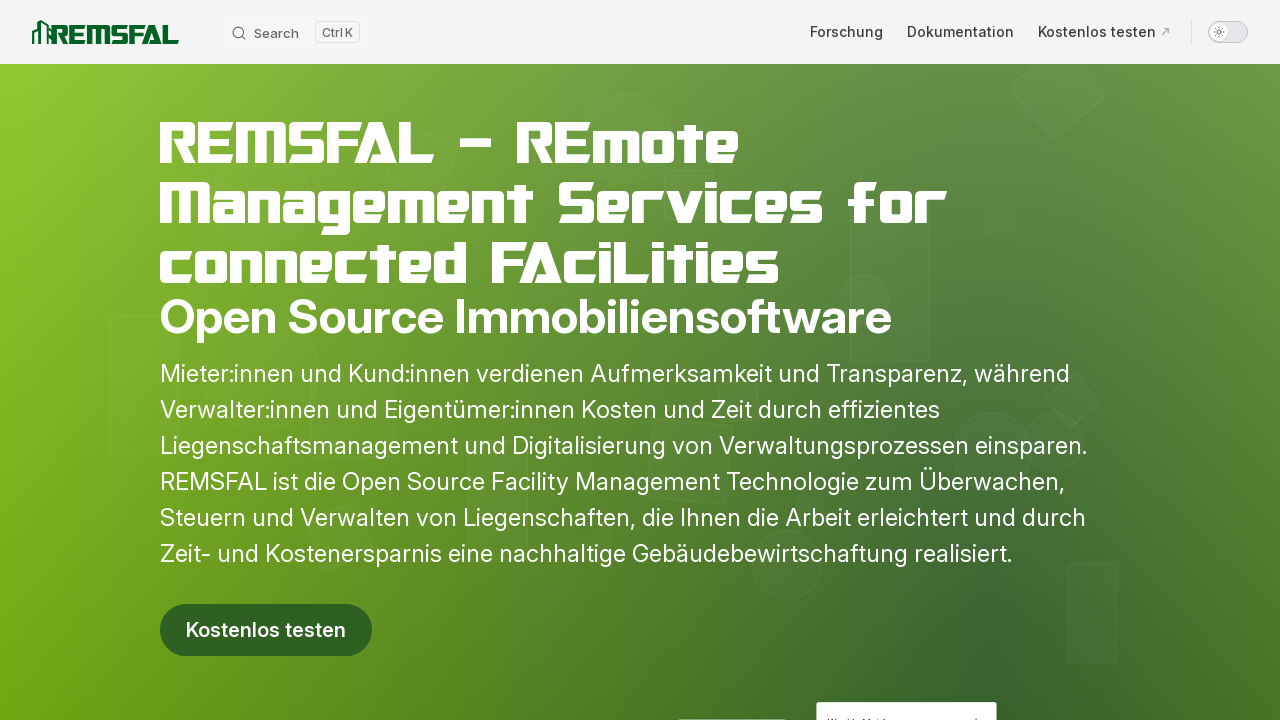